Tests handling a JavaScript confirm dialog by clicking the confirm button and dismissing (canceling) the dialog.

Starting URL: https://the-internet.herokuapp.com/javascript_alerts

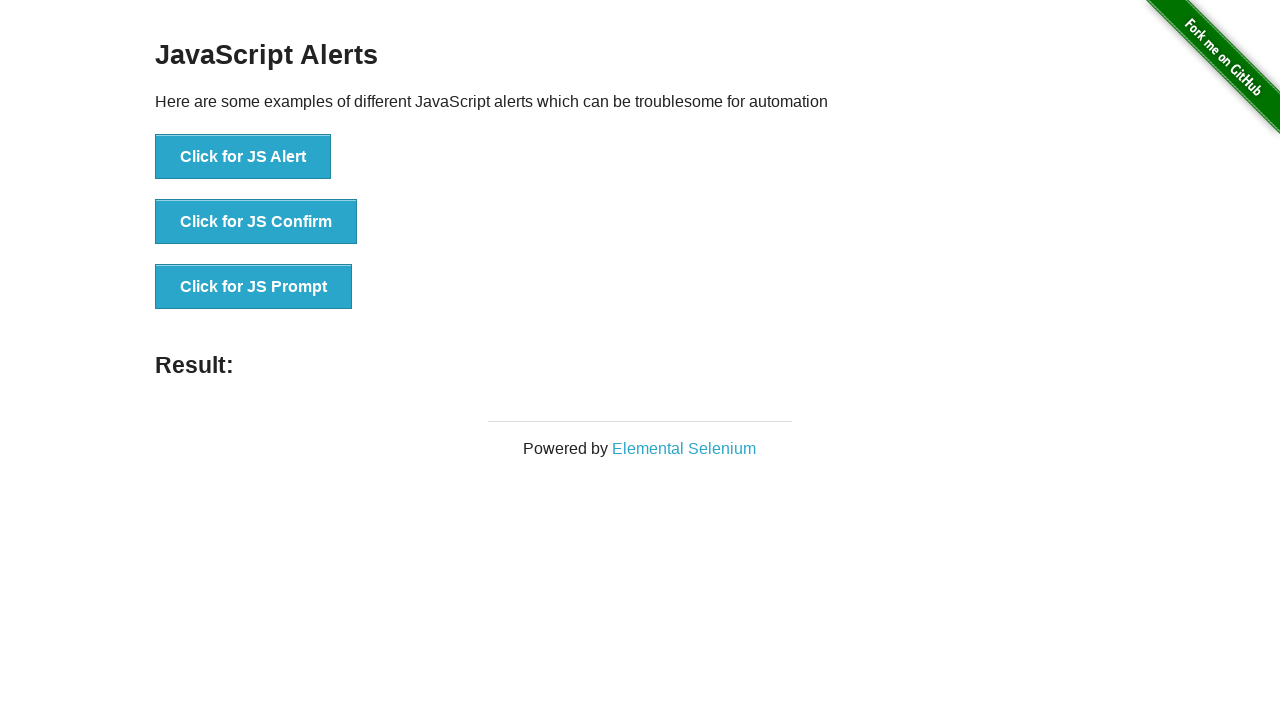

Set up dialog handler to dismiss confirm dialogs
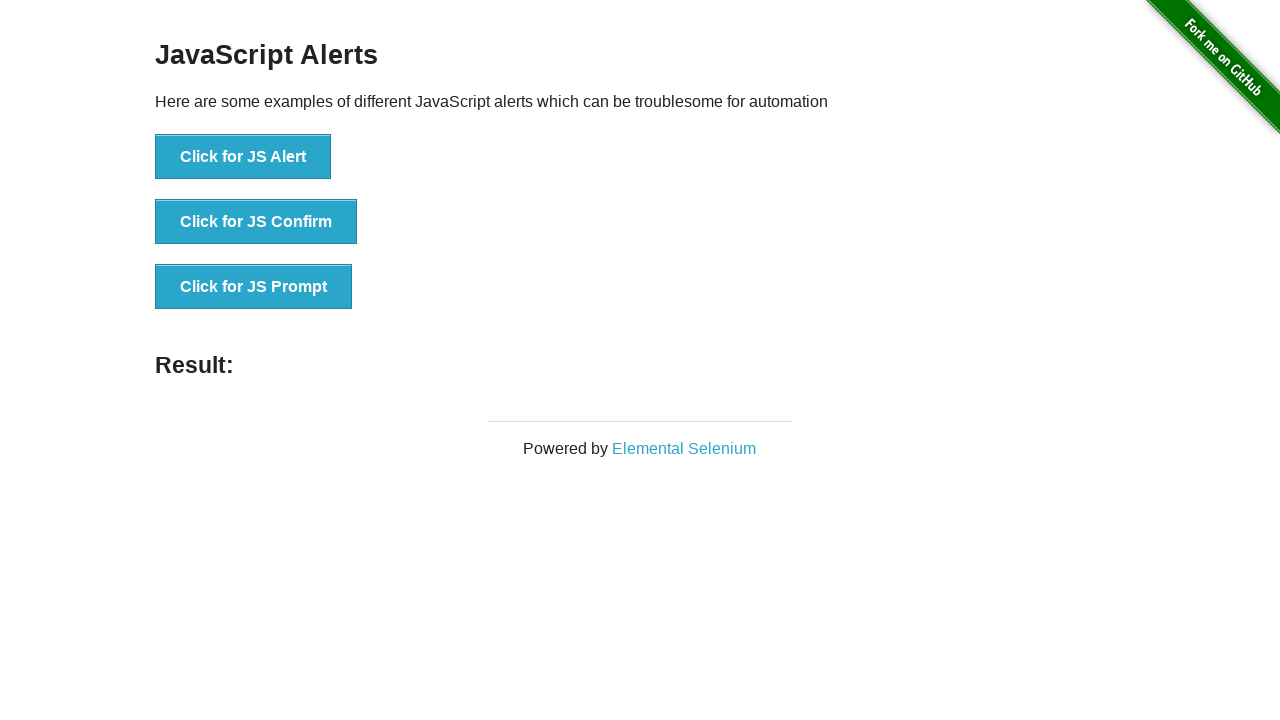

Clicked the JS Confirm button to trigger the dialog at (256, 222) on xpath=//button[@onclick='jsConfirm()']
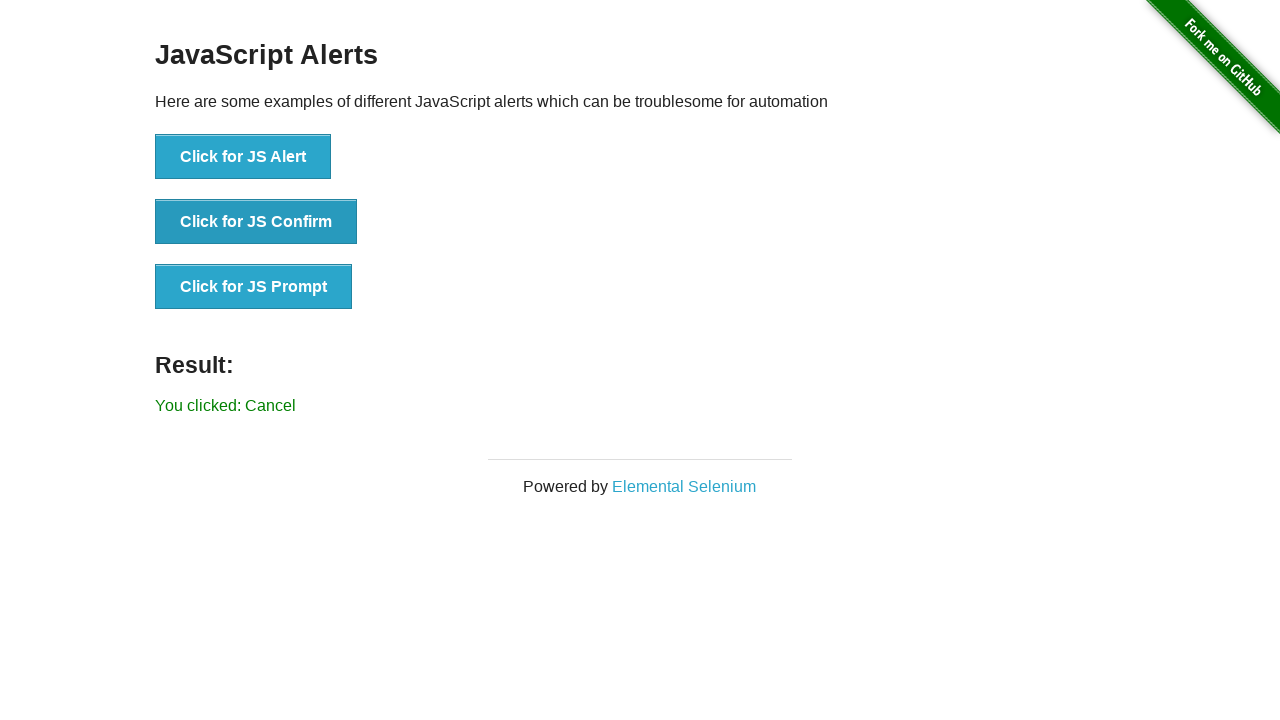

Result text updated after dismissing the confirm dialog
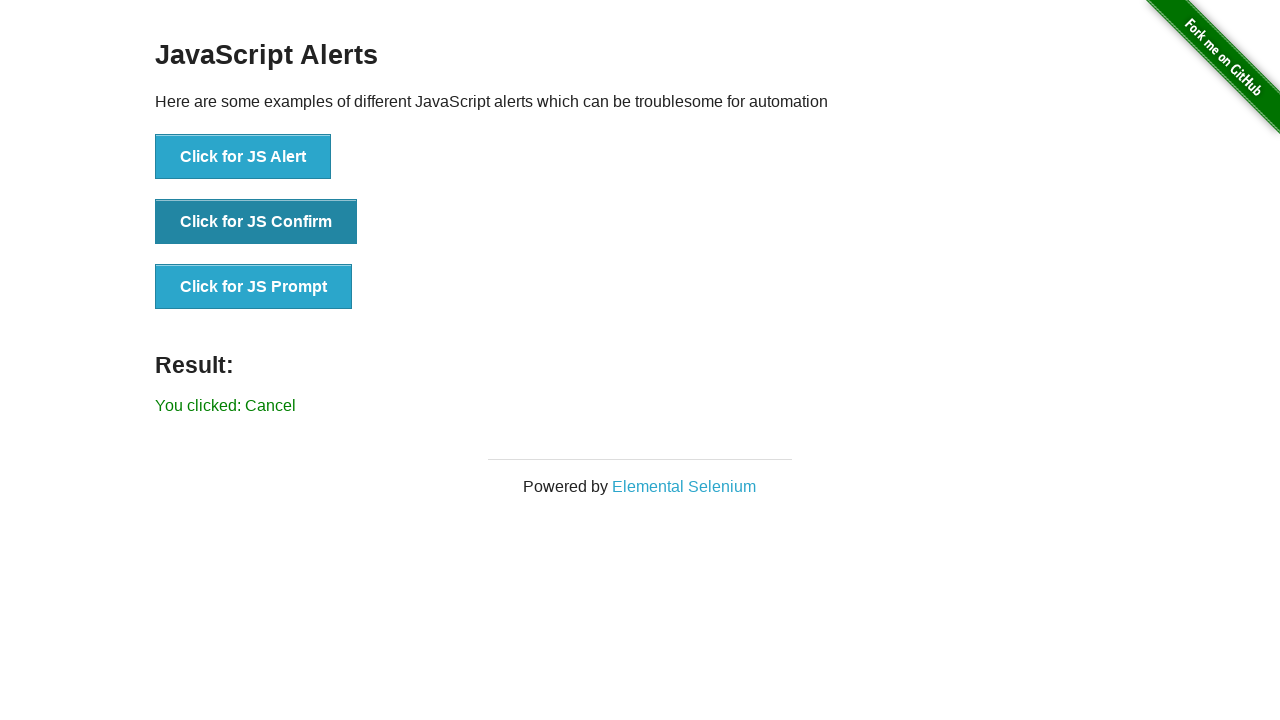

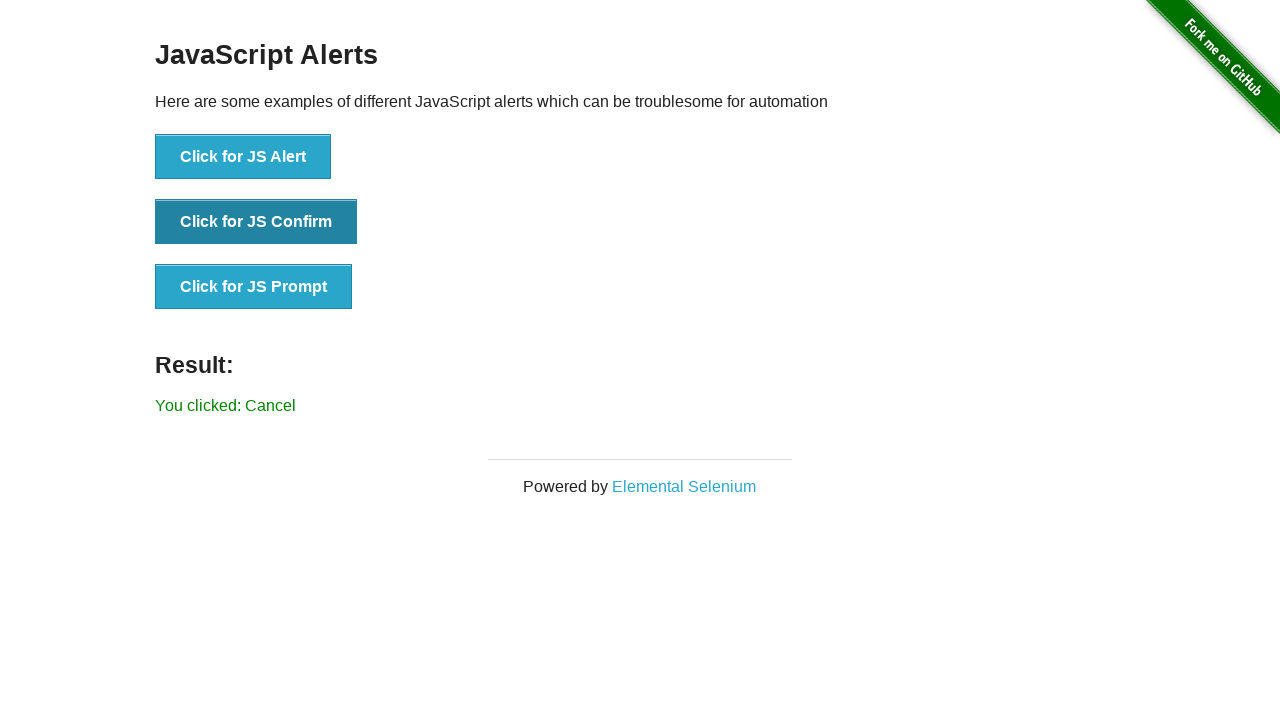